Tests the Denver permit search functionality by selecting a permit type, entering date range, and submitting a search on the Accela Citizen Access portal.

Starting URL: https://aca-prod.accela.com/DENVER/Cap/CapHome.aspx?module=Development

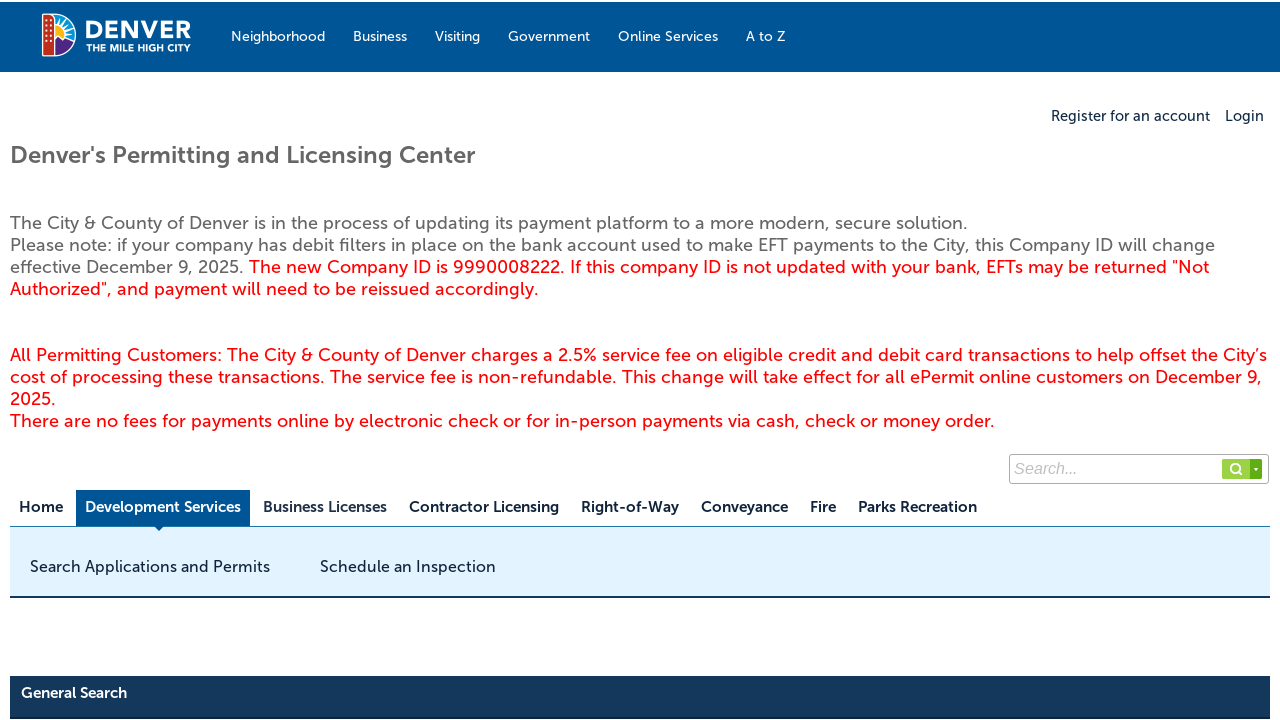

Permit type dropdown loaded and ready
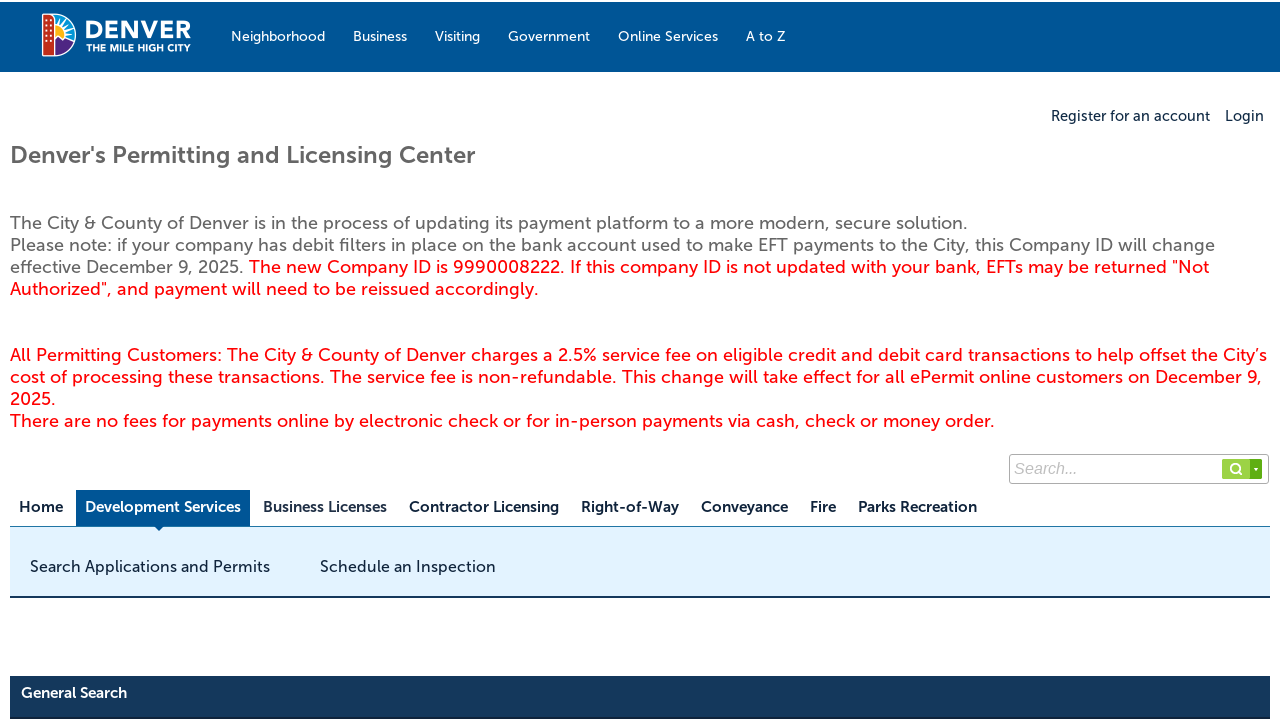

Selected 'Development/Building/Log/NA' from permit type dropdown
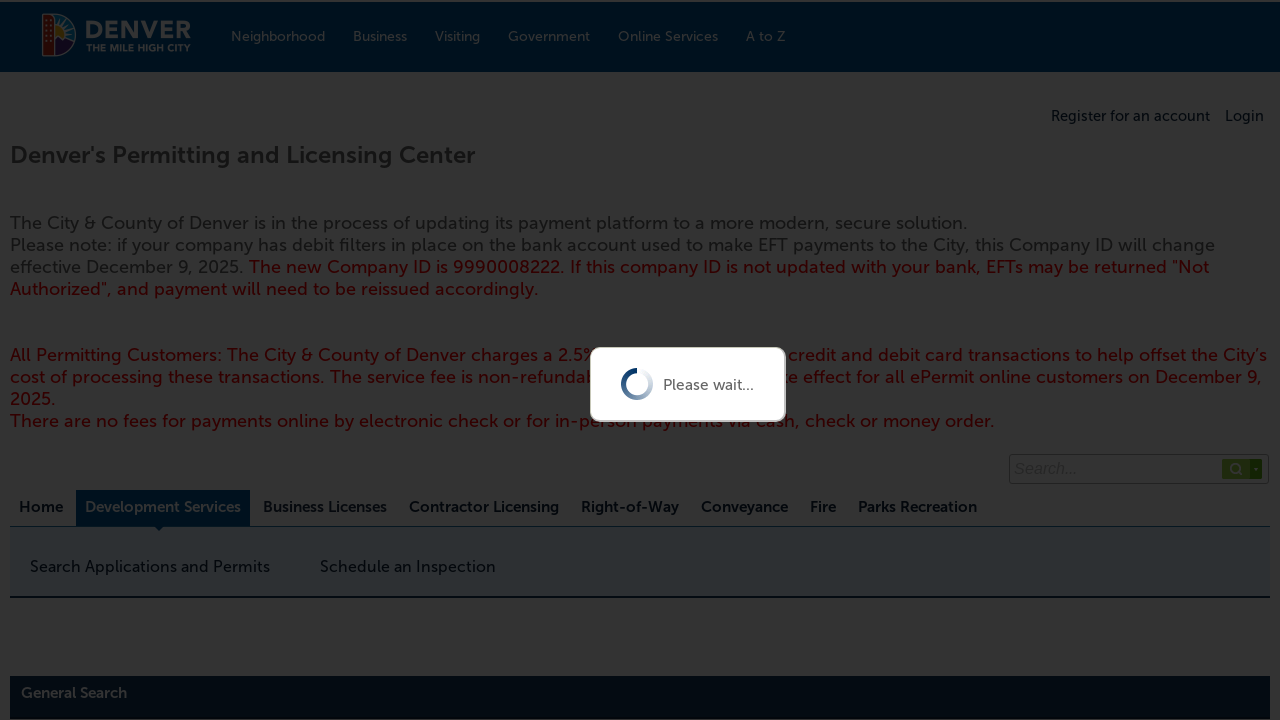

Page reloaded after permit type selection
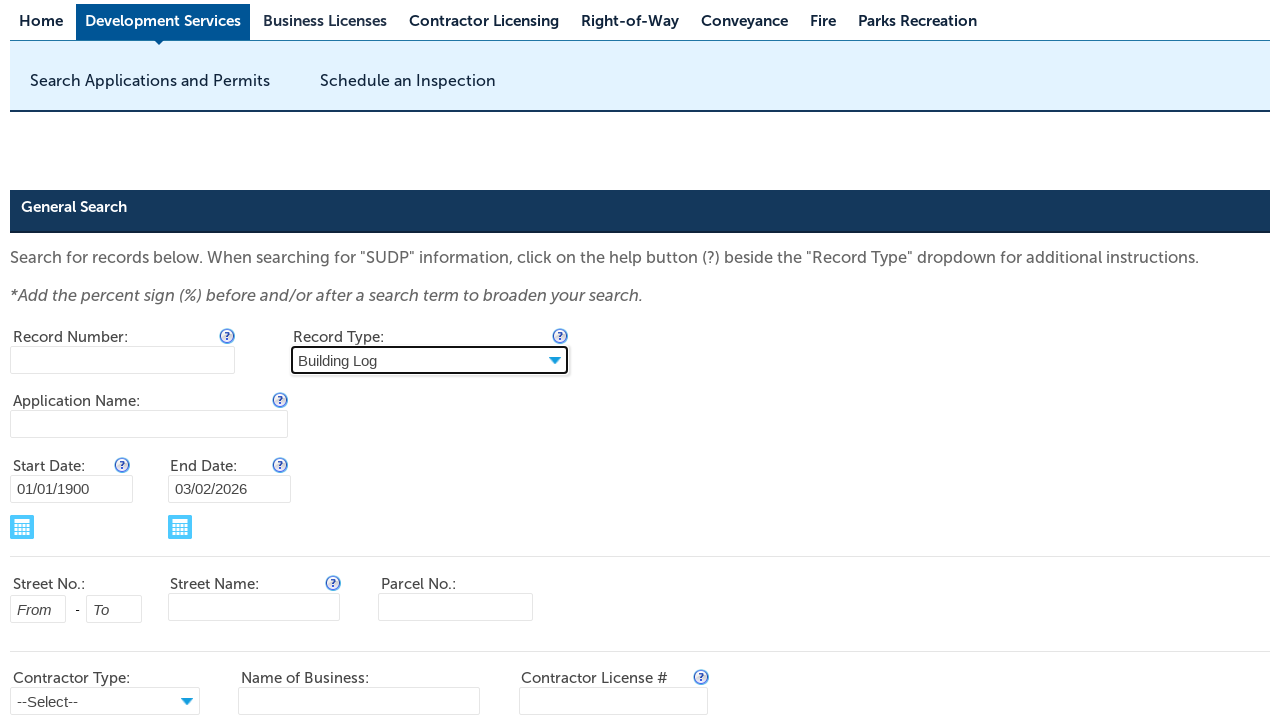

Start date input field loaded
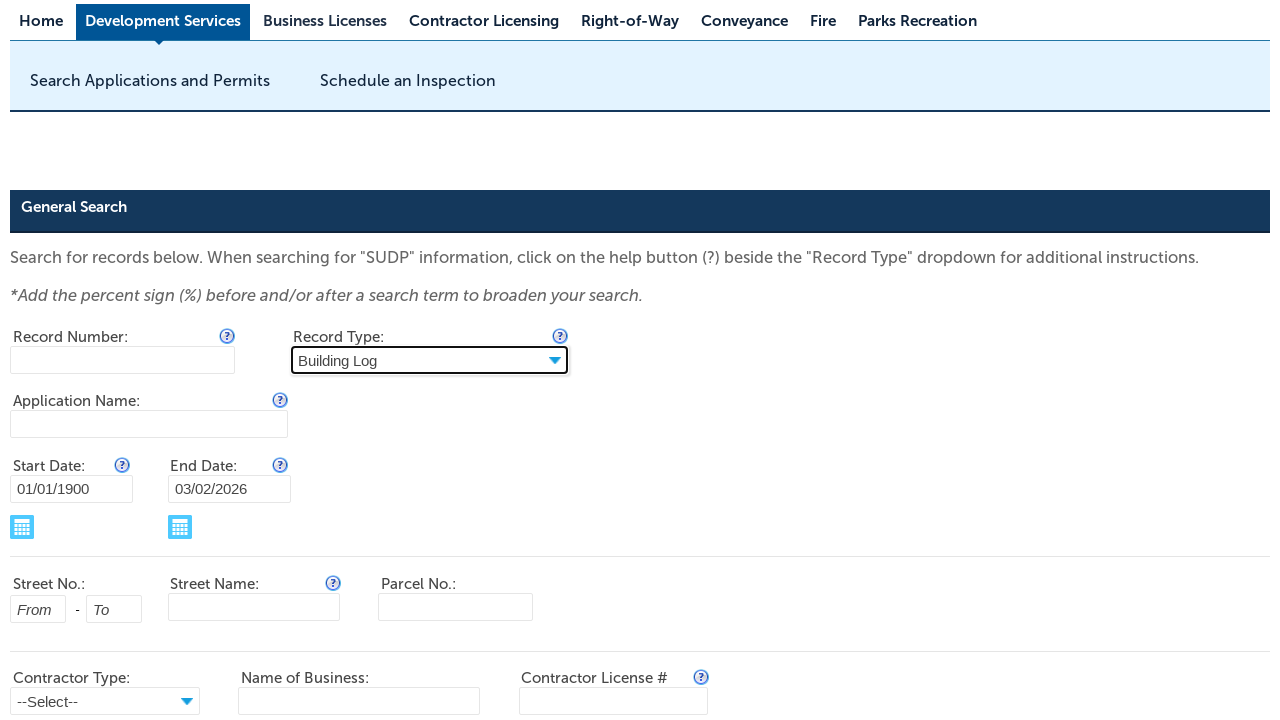

Cleared start date input field
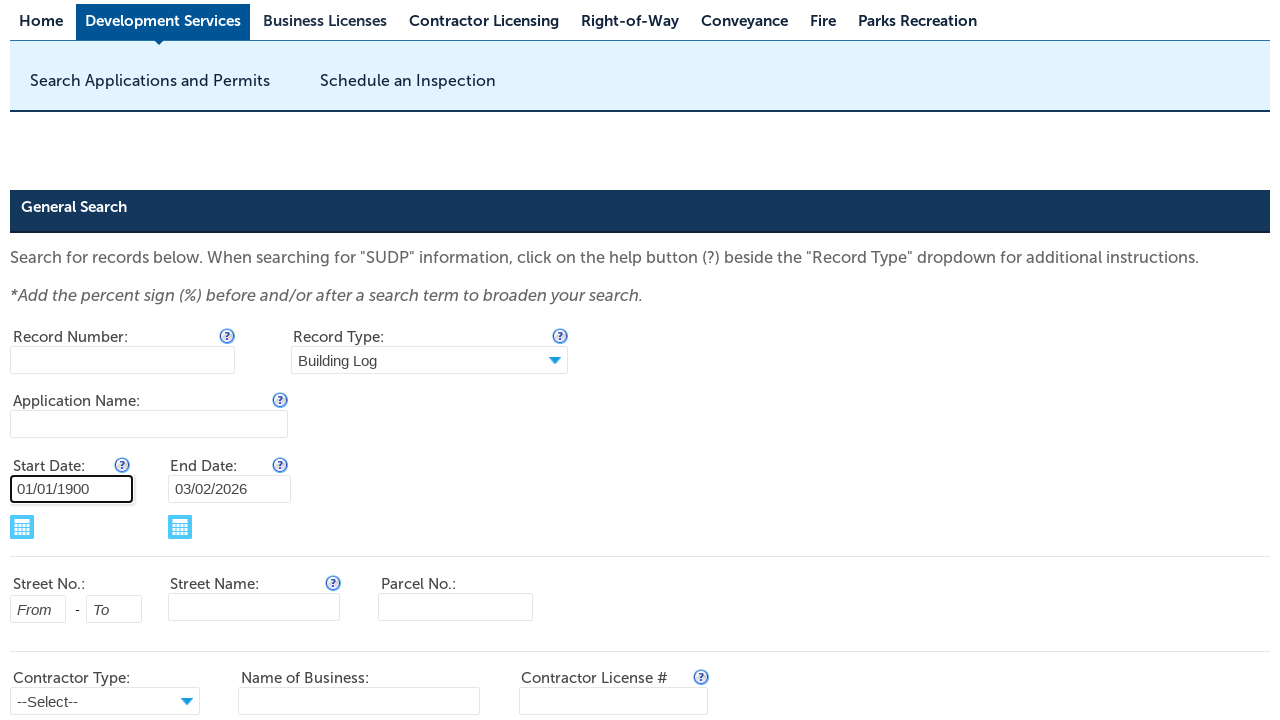

Entered start date '01/15/2024'
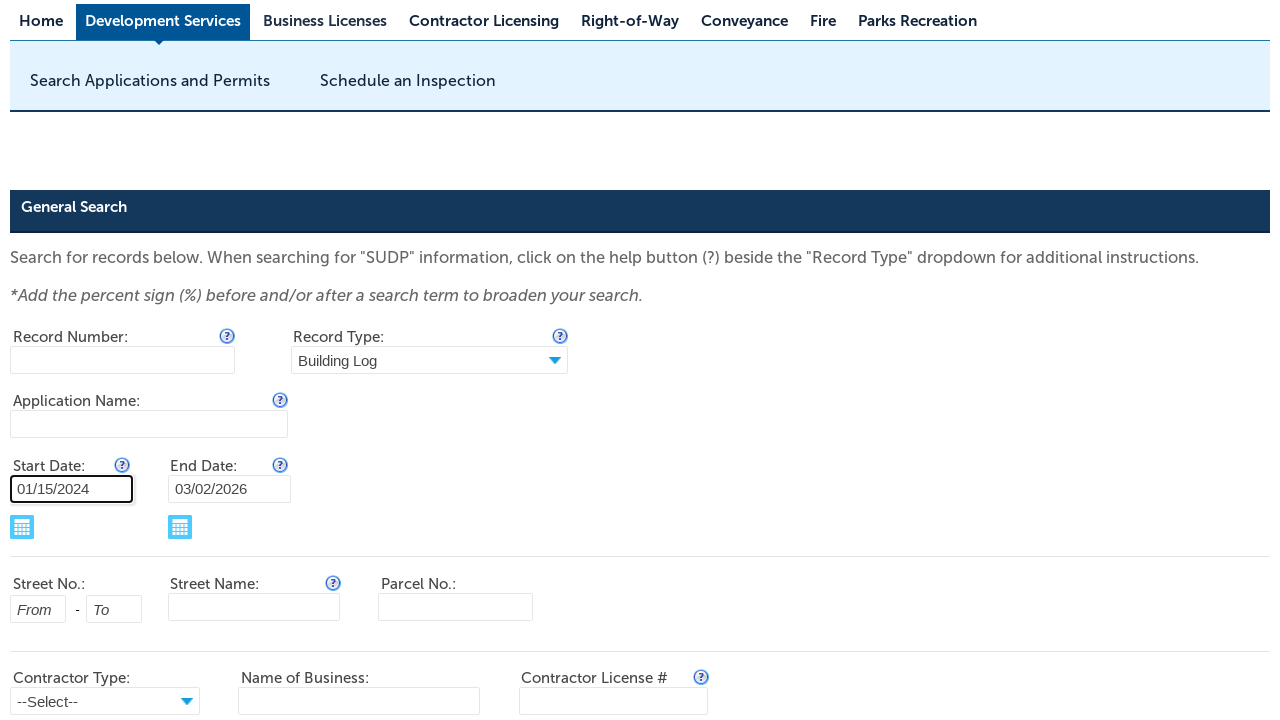

End date input field loaded
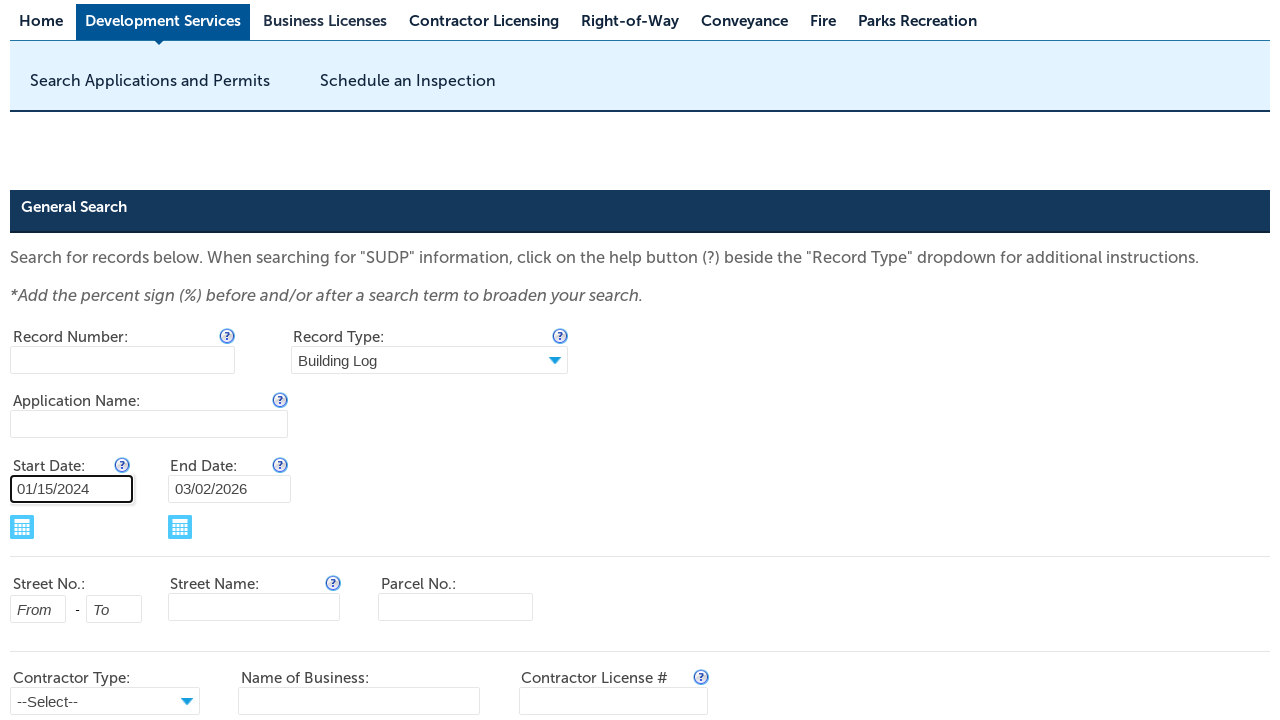

Cleared end date input field
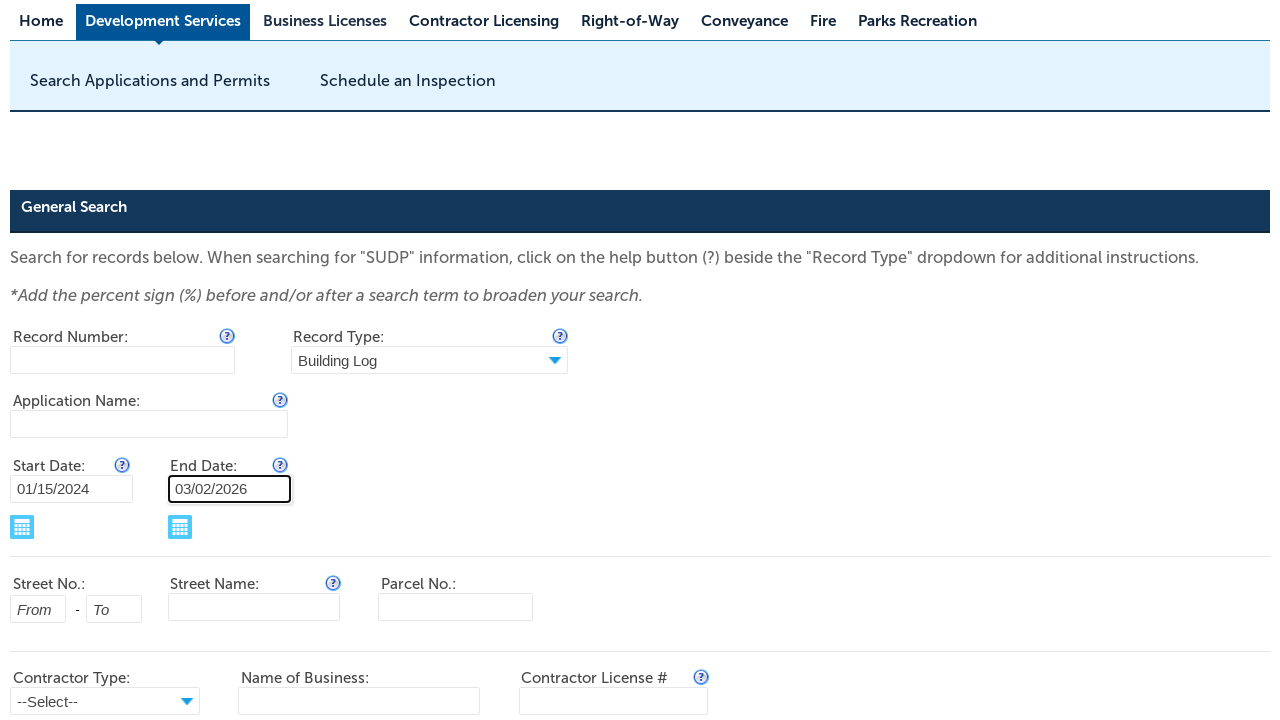

Entered end date '01/20/2024'
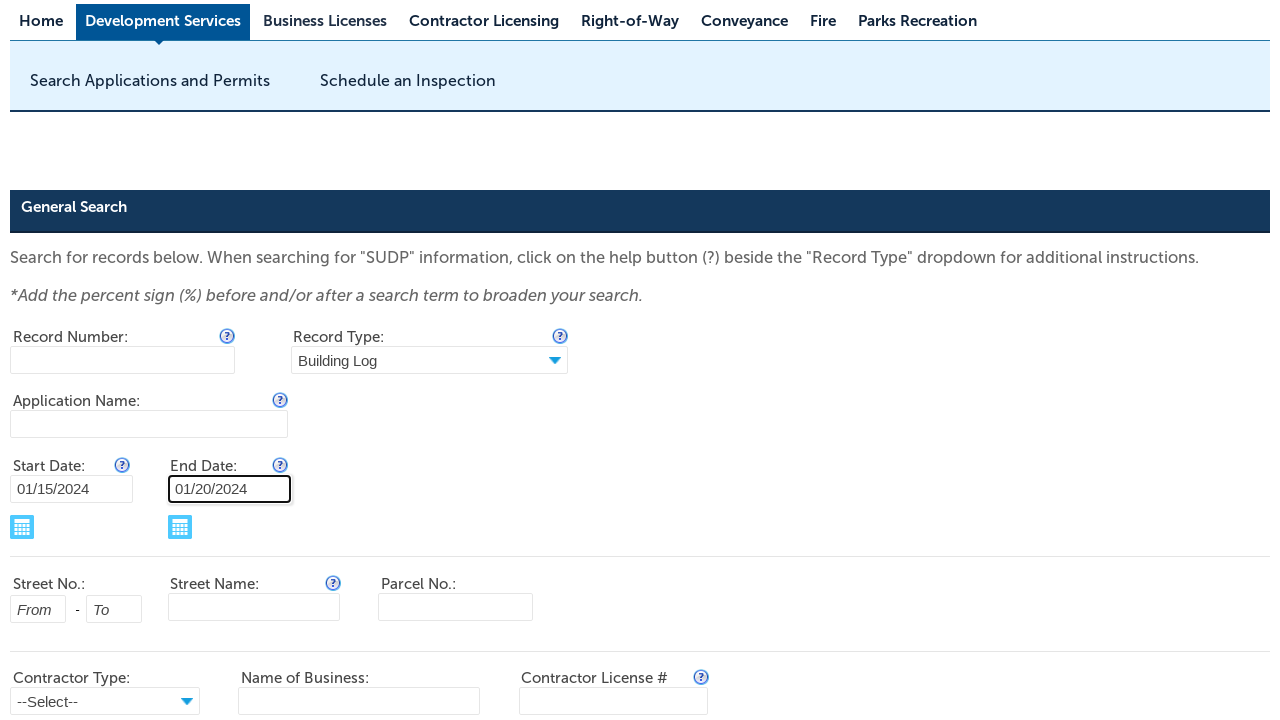

Search button loaded and ready
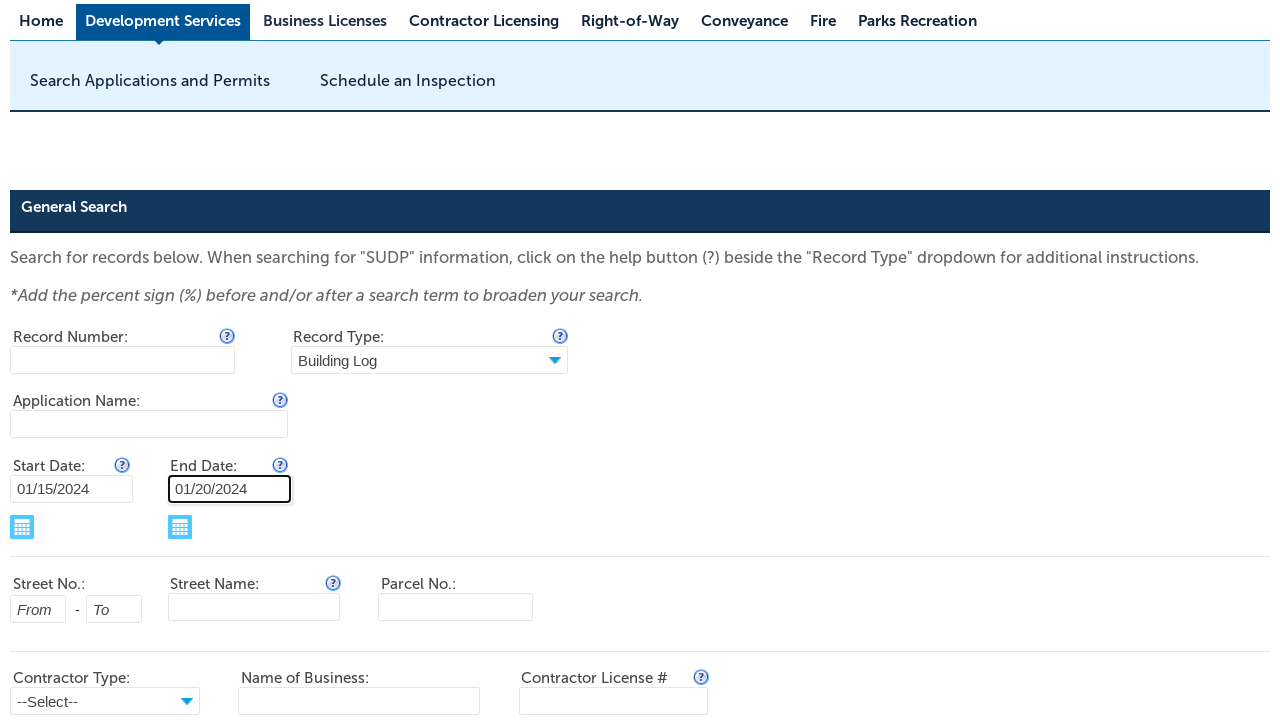

Clicked search button to submit permit search
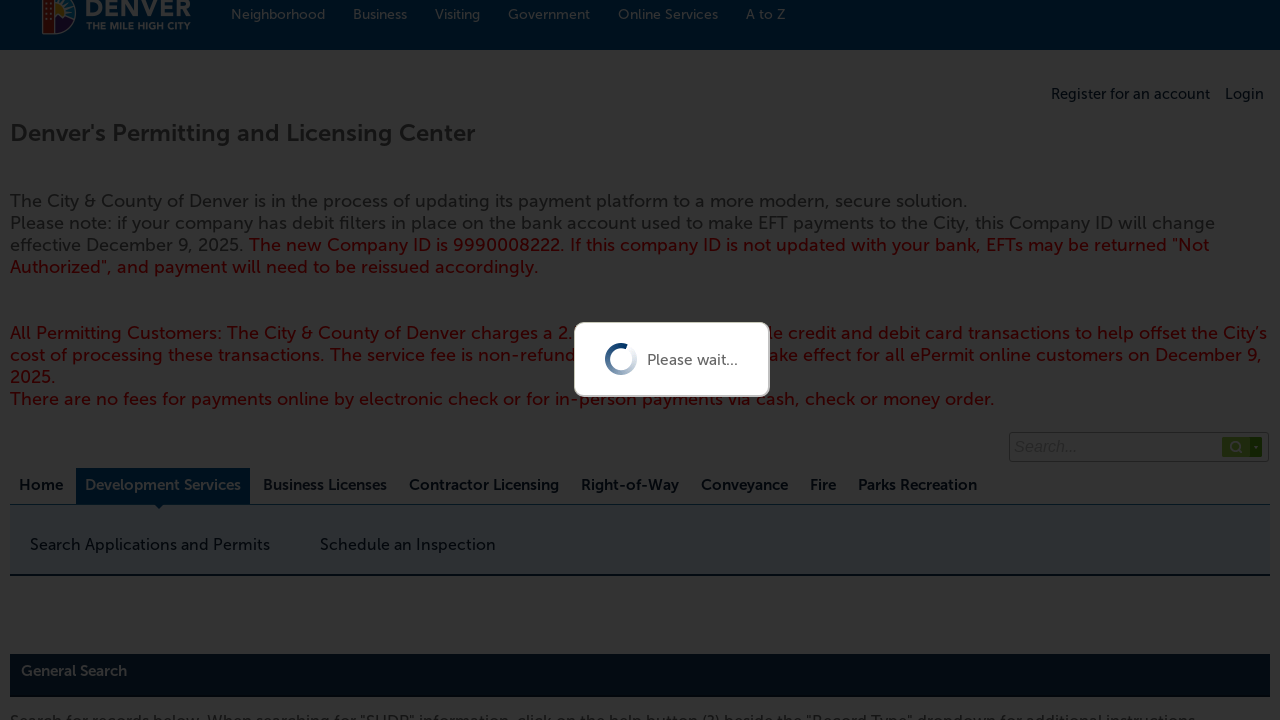

Search results loaded successfully
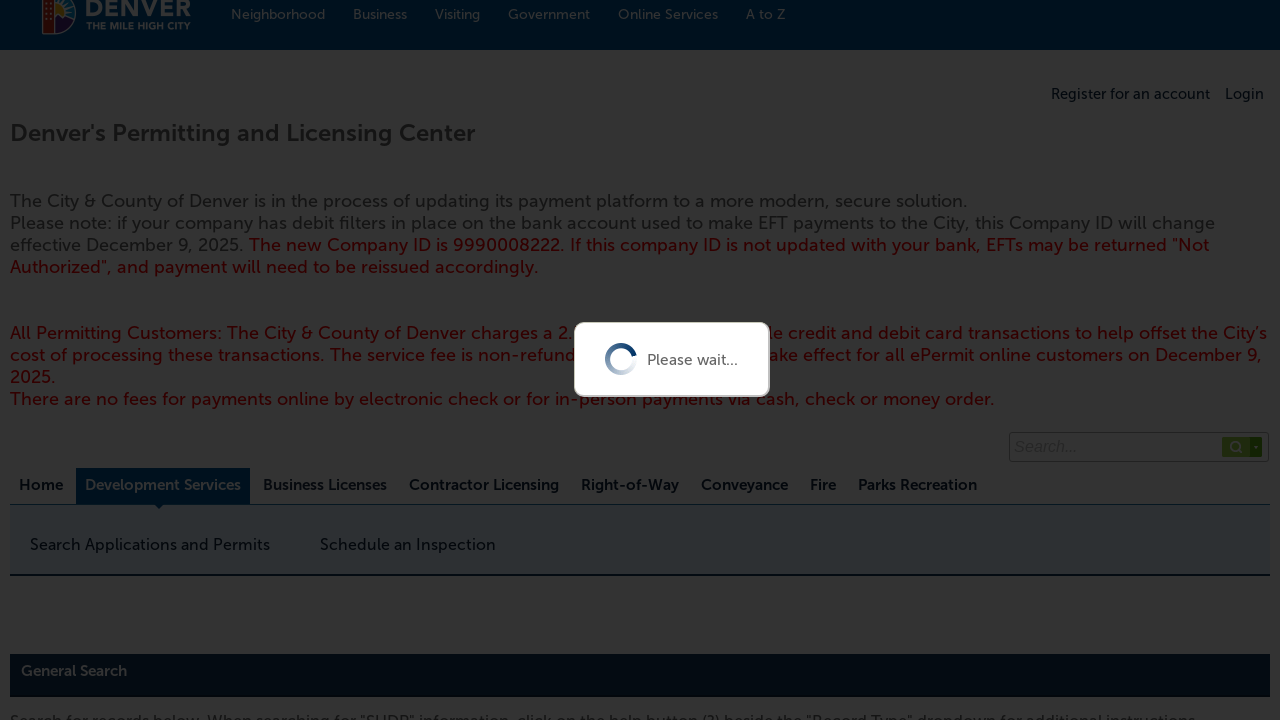

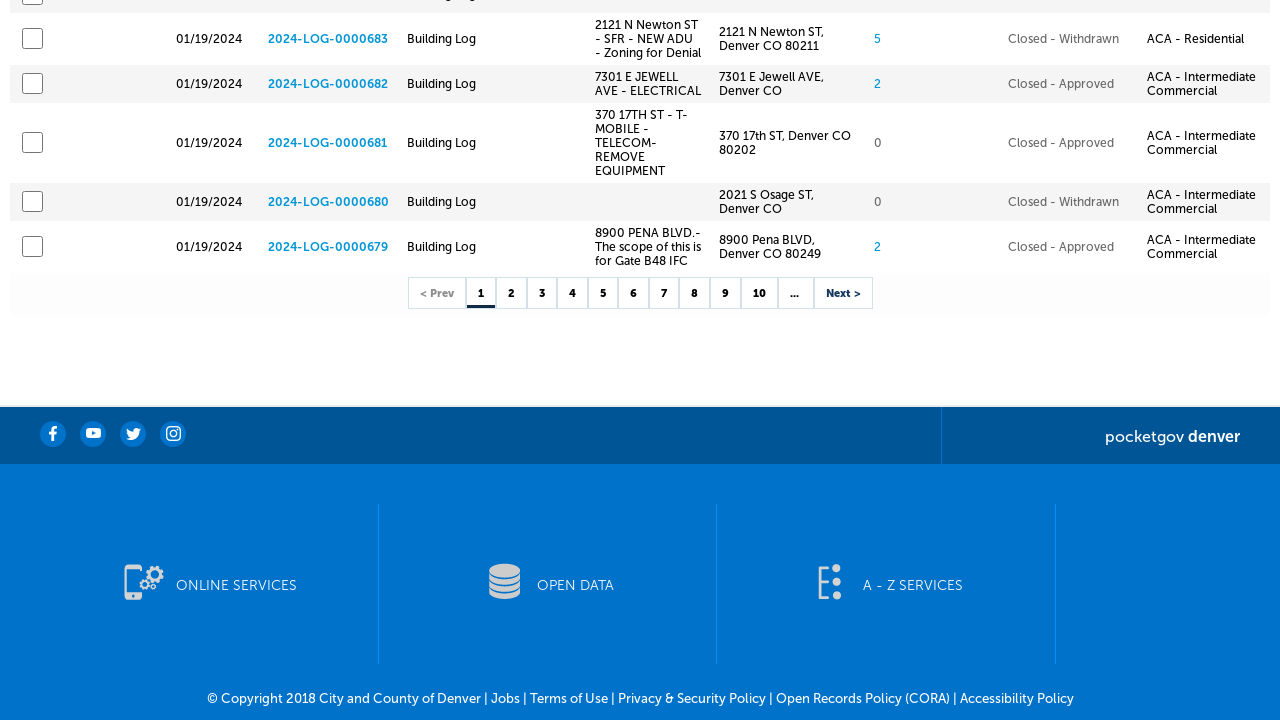